Tests a math quiz page by reading two numbers displayed on the page, calculating their sum, selecting the correct answer from a dropdown menu, and clicking the submit button.

Starting URL: http://suninjuly.github.io/selects1.html

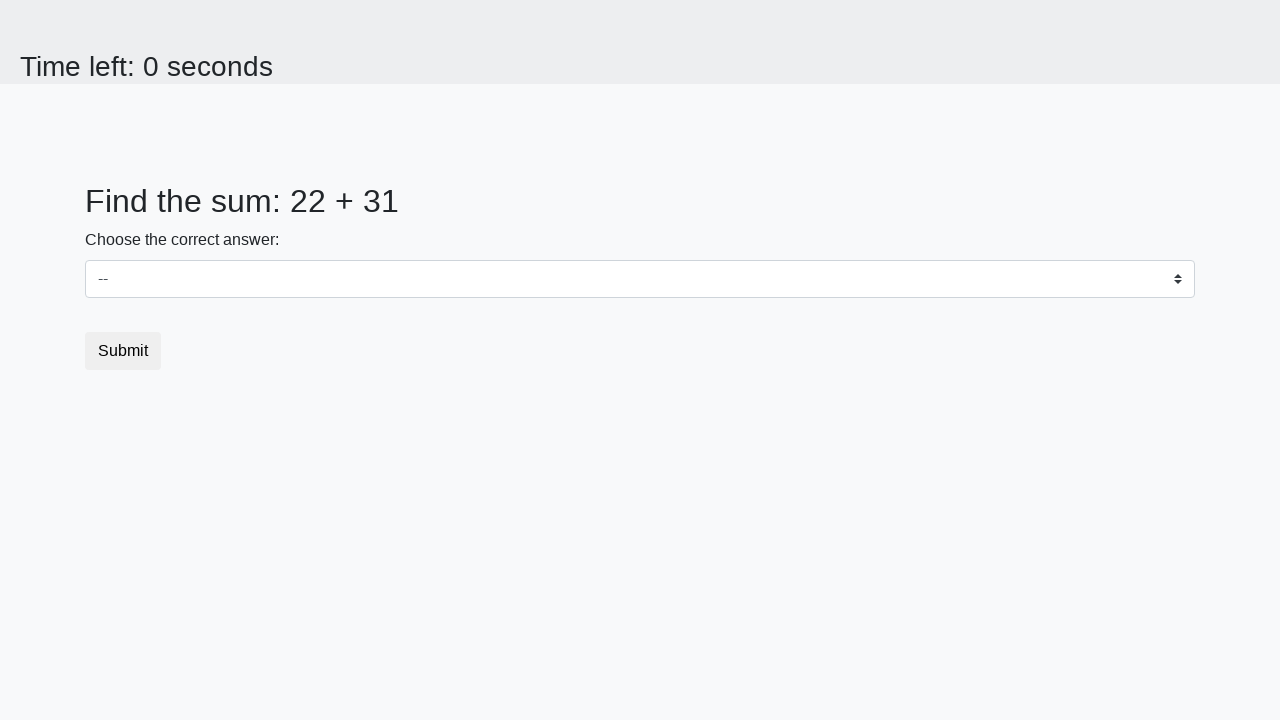

Read first number from #num1 element
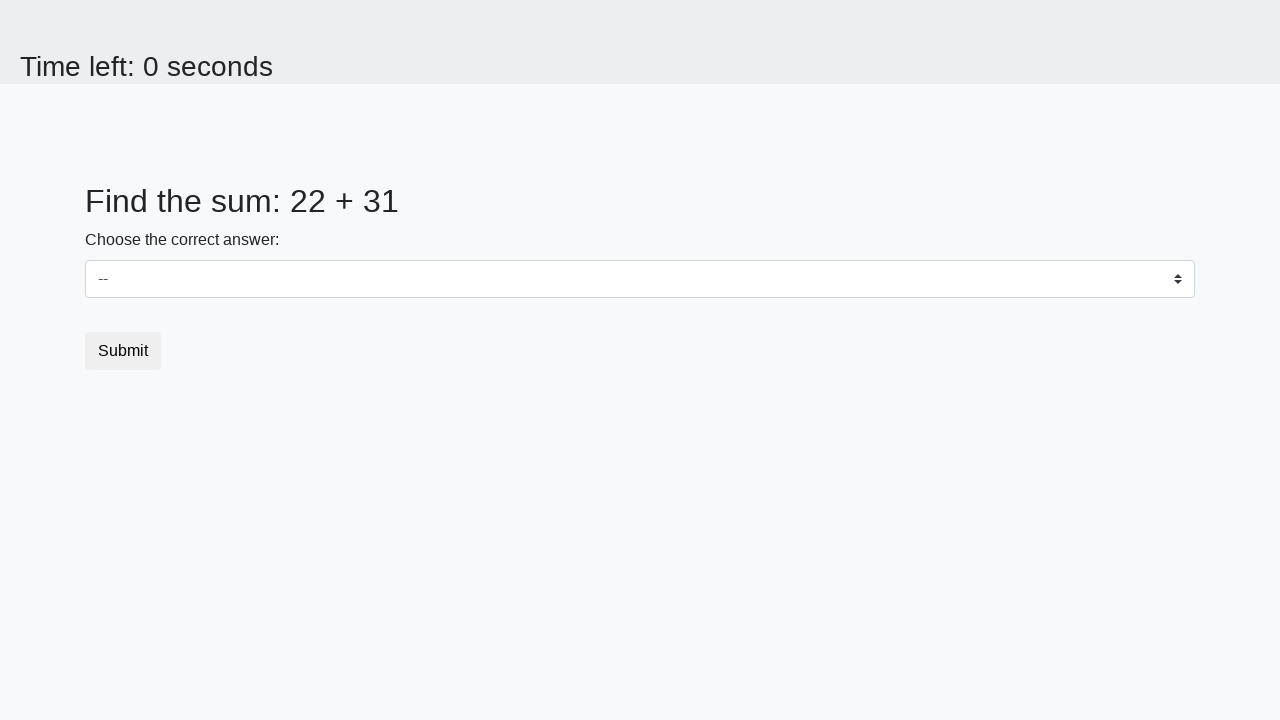

Read second number from #num2 element
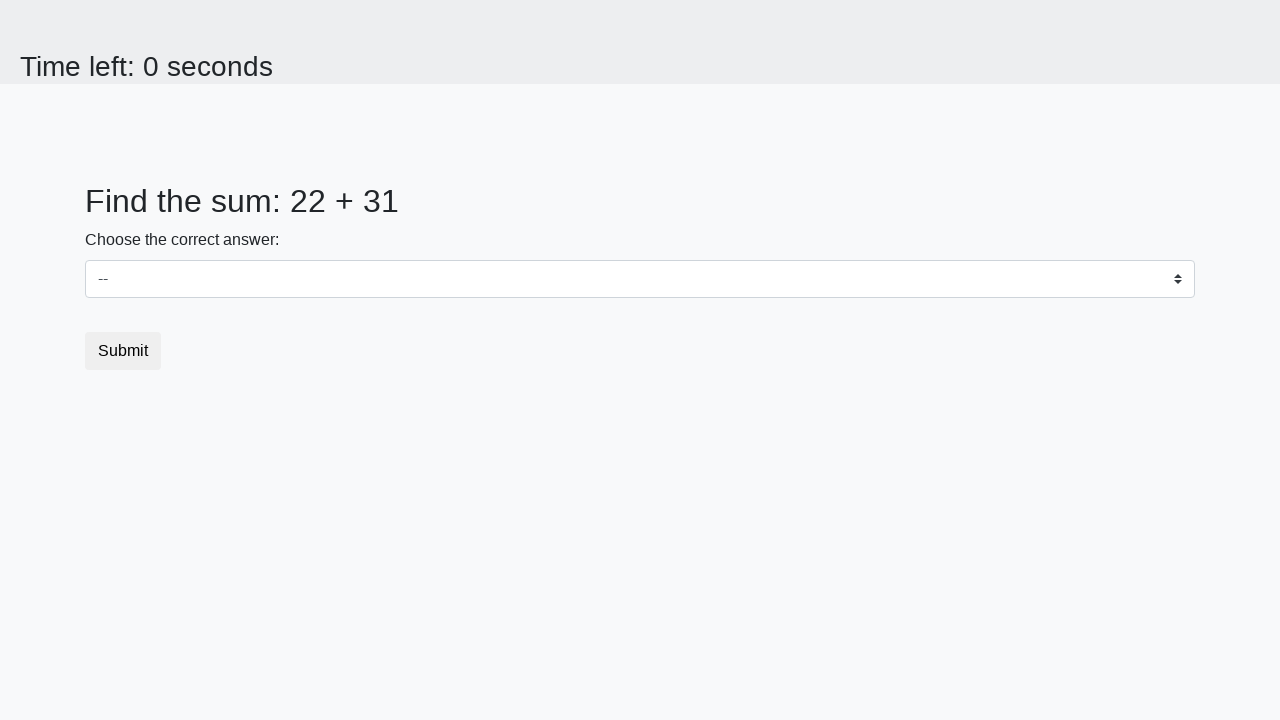

Calculated sum: 22 + 31 = 53
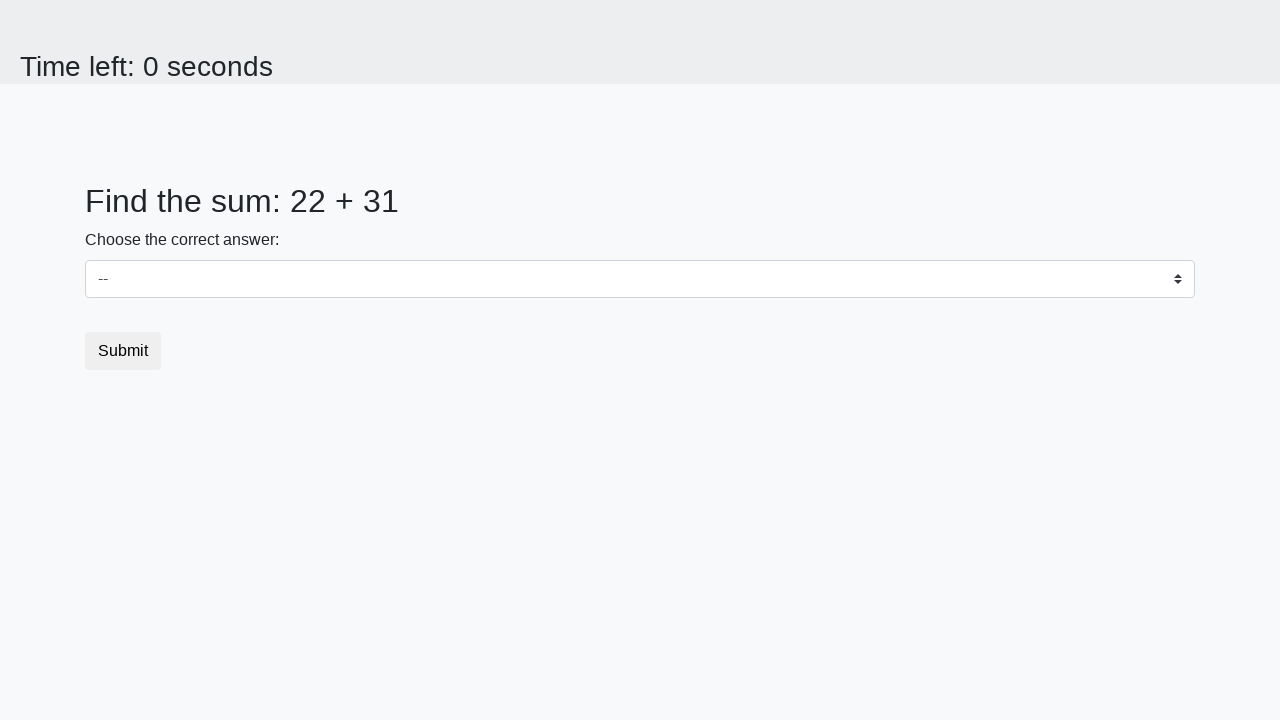

Selected answer '53' from dropdown menu on select
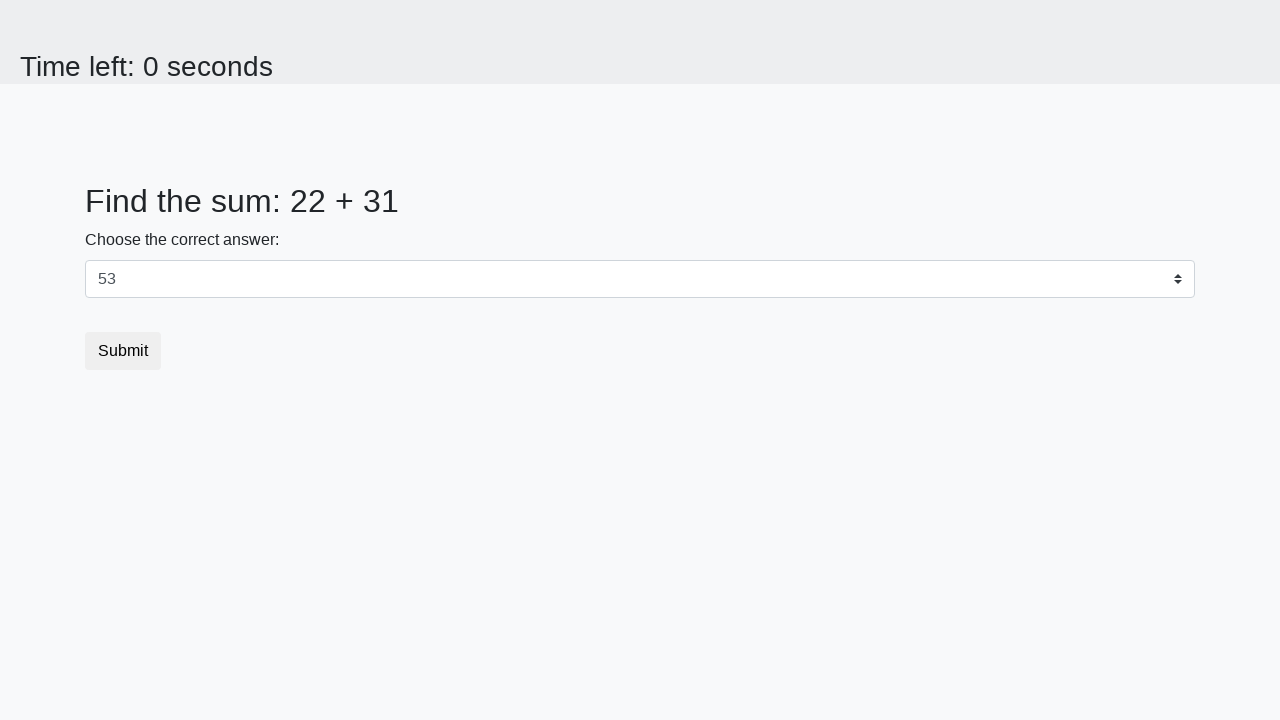

Clicked submit button at (123, 351) on .btn
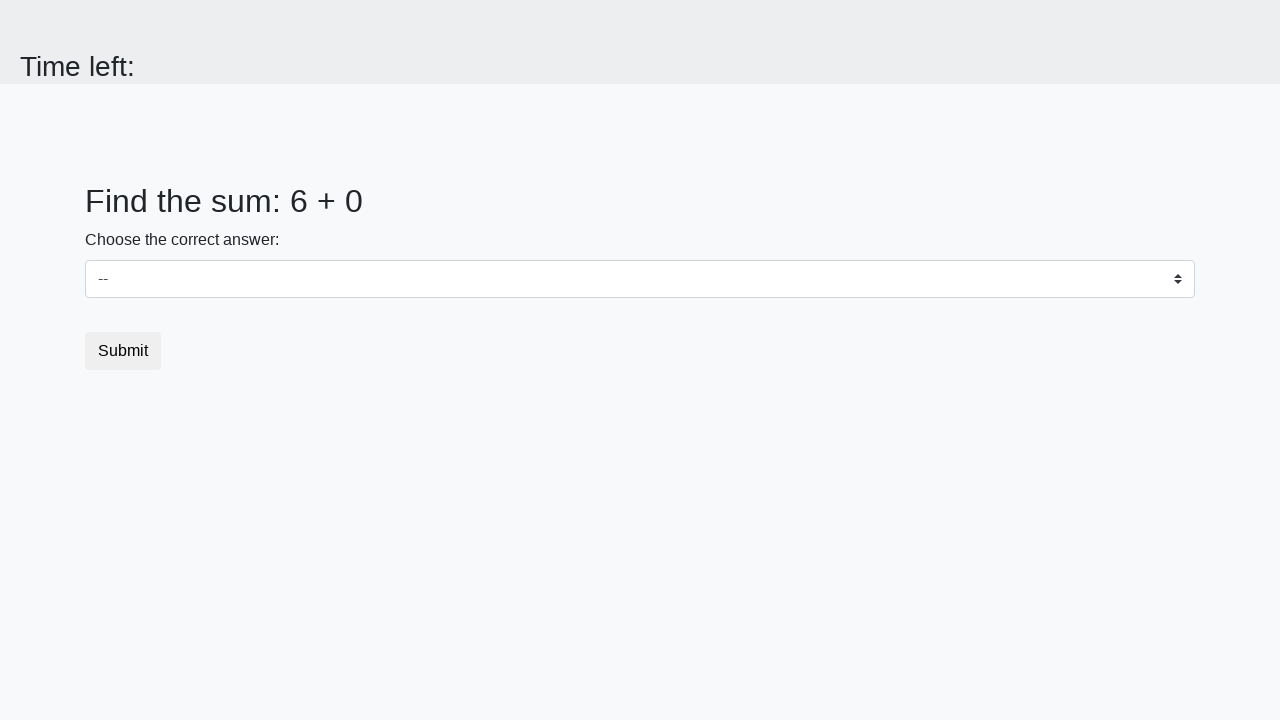

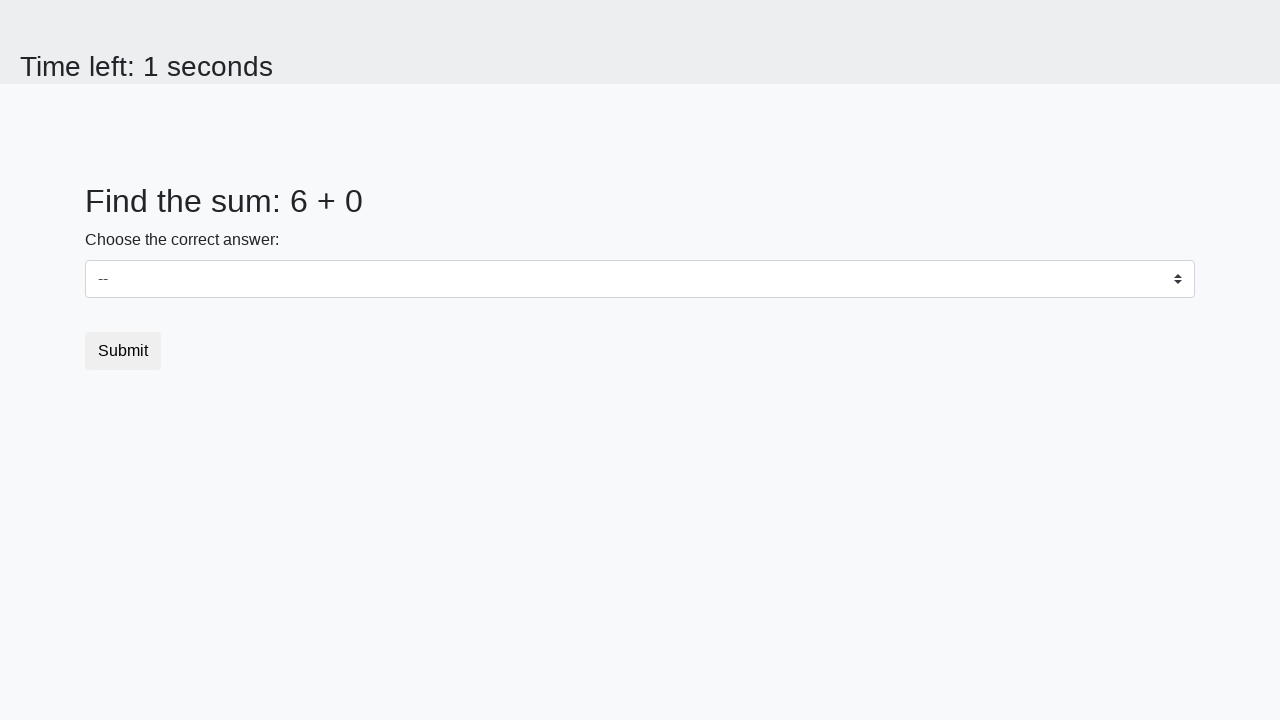